Tests form submission on a Selenium training page that uses dynamic element attributes, demonstrating how to locate elements with dynamically generated class names using XPath starts-with patterns.

Starting URL: https://v1.training-support.net/selenium/dynamic-attributes

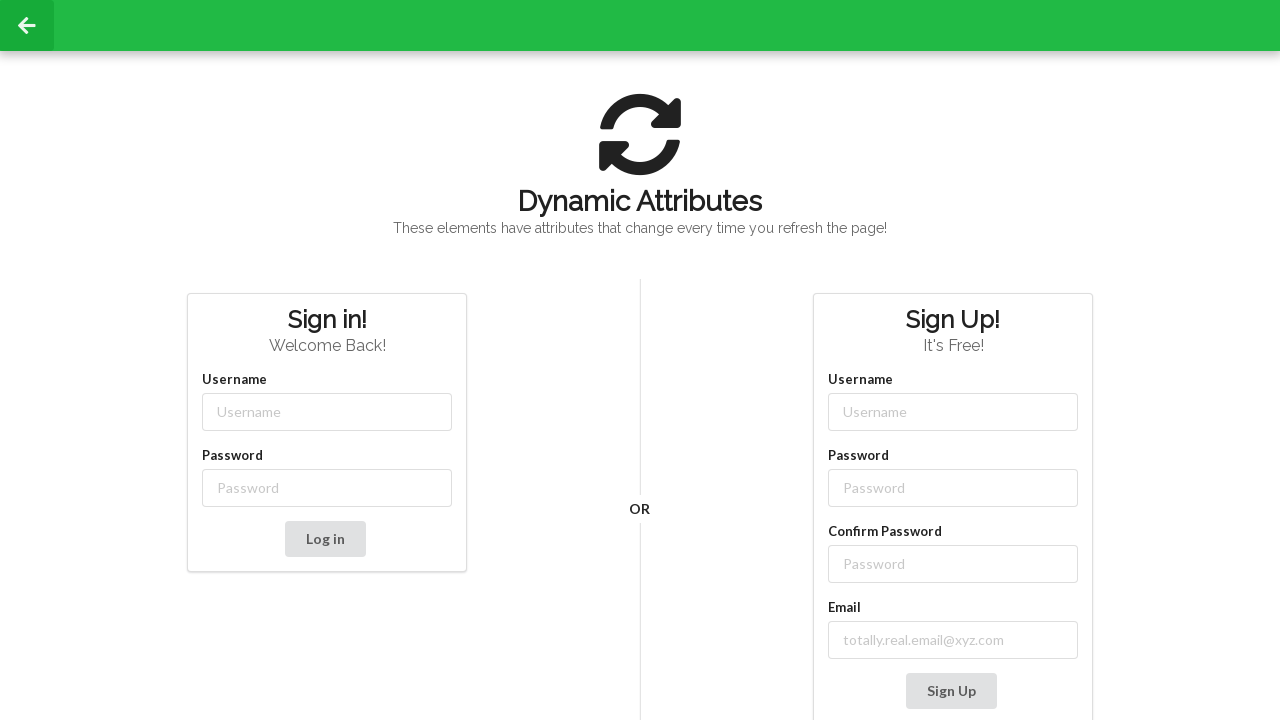

Filled username field with 'admin' using dynamic class XPath pattern on //input[starts-with(@class, 'username-')]
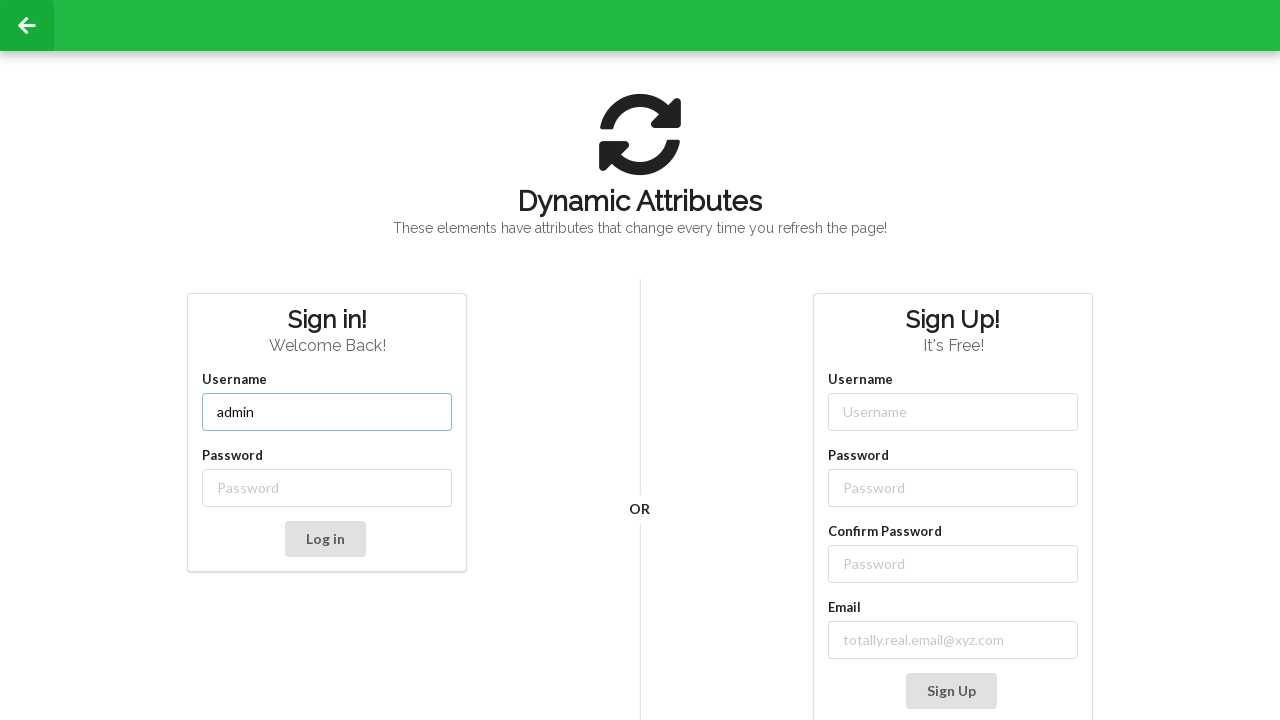

Filled password field with 'password' using dynamic class XPath pattern on //input[starts-with(@class, 'password-')]
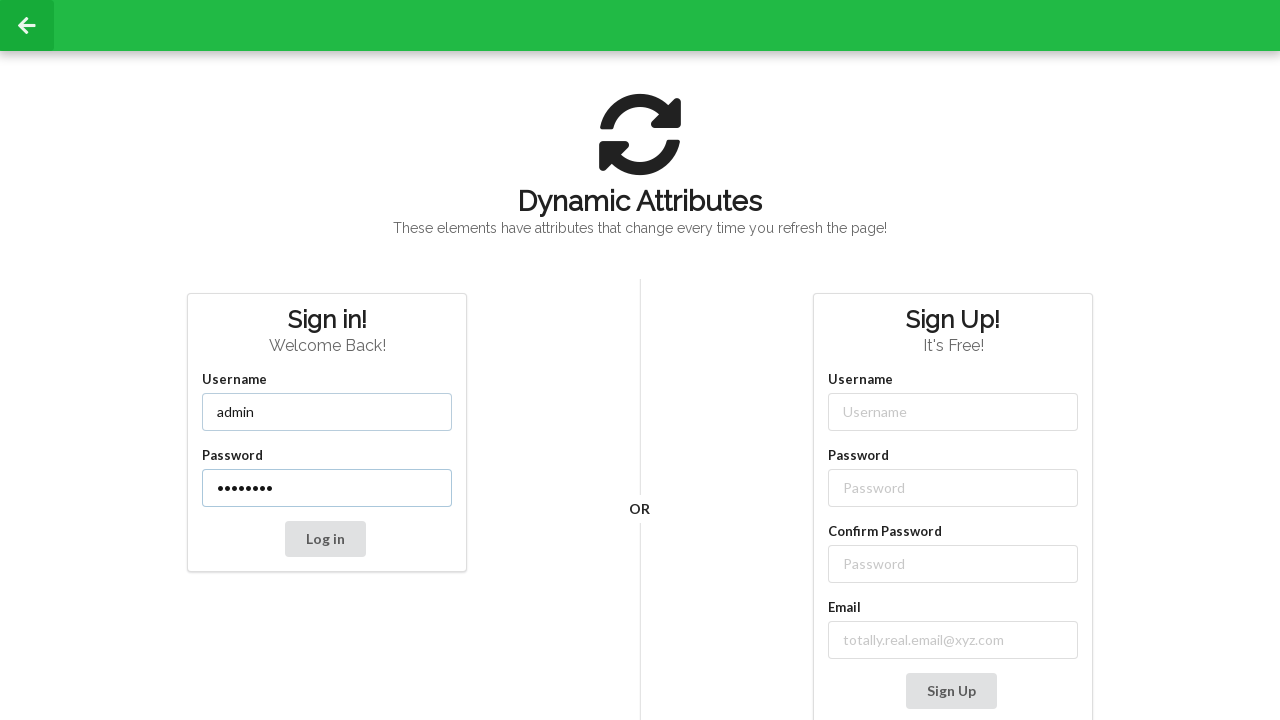

Clicked submit button to submit the form at (325, 539) on button[type='submit']
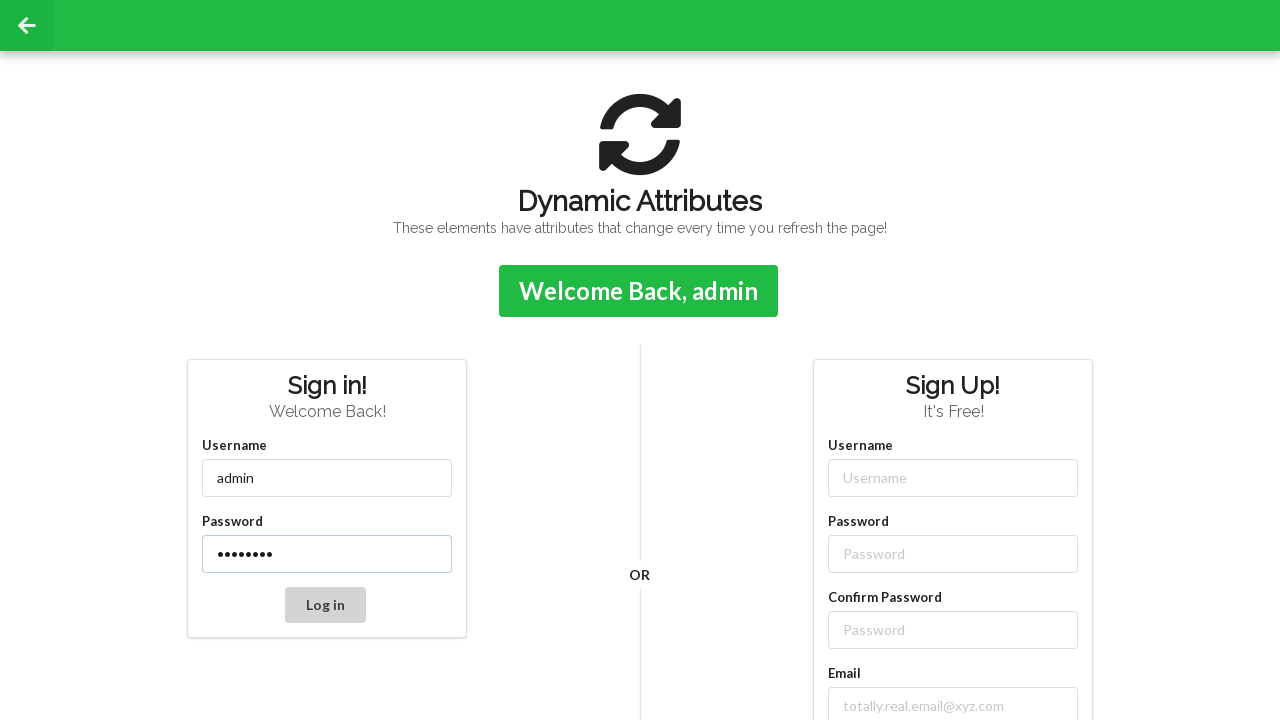

Confirmation message appeared after form submission
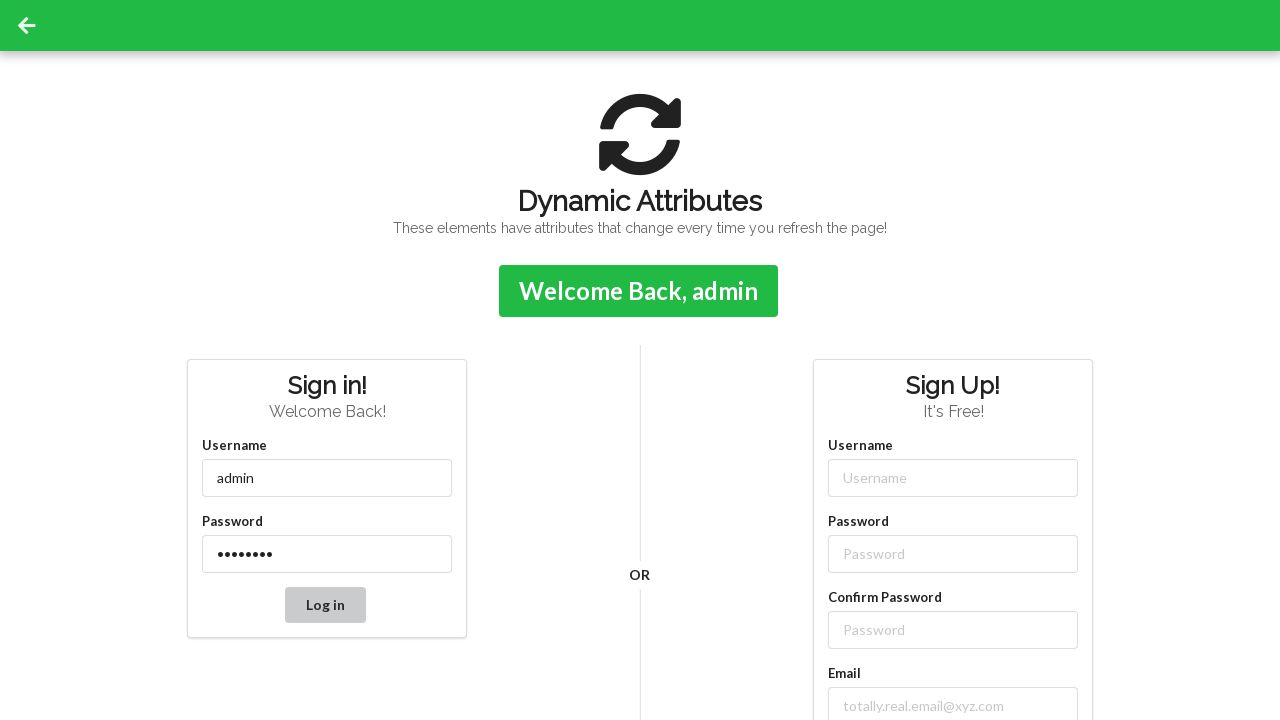

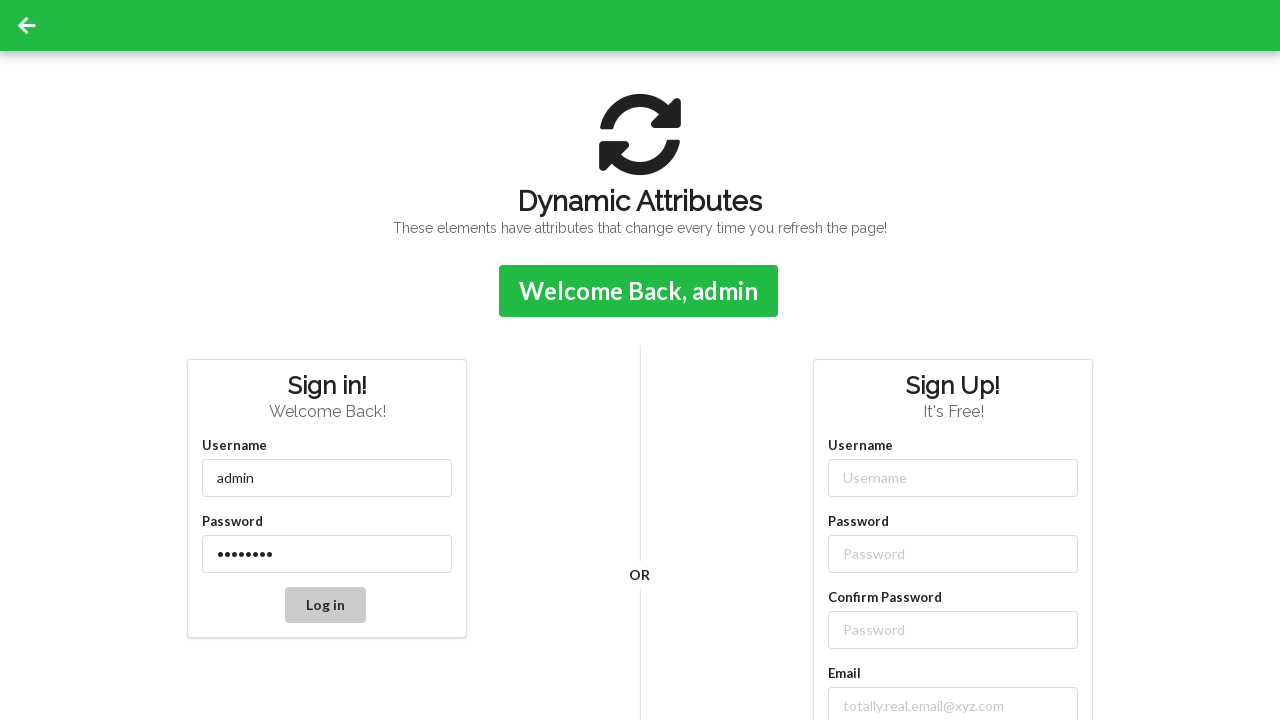